Tests the product browsing and add-to-cart functionality on an Angular demo e-commerce app by navigating to products, selecting a Selenium course, and adding it to the cart.

Starting URL: https://rahulshettyacademy.com/angularAppdemo/

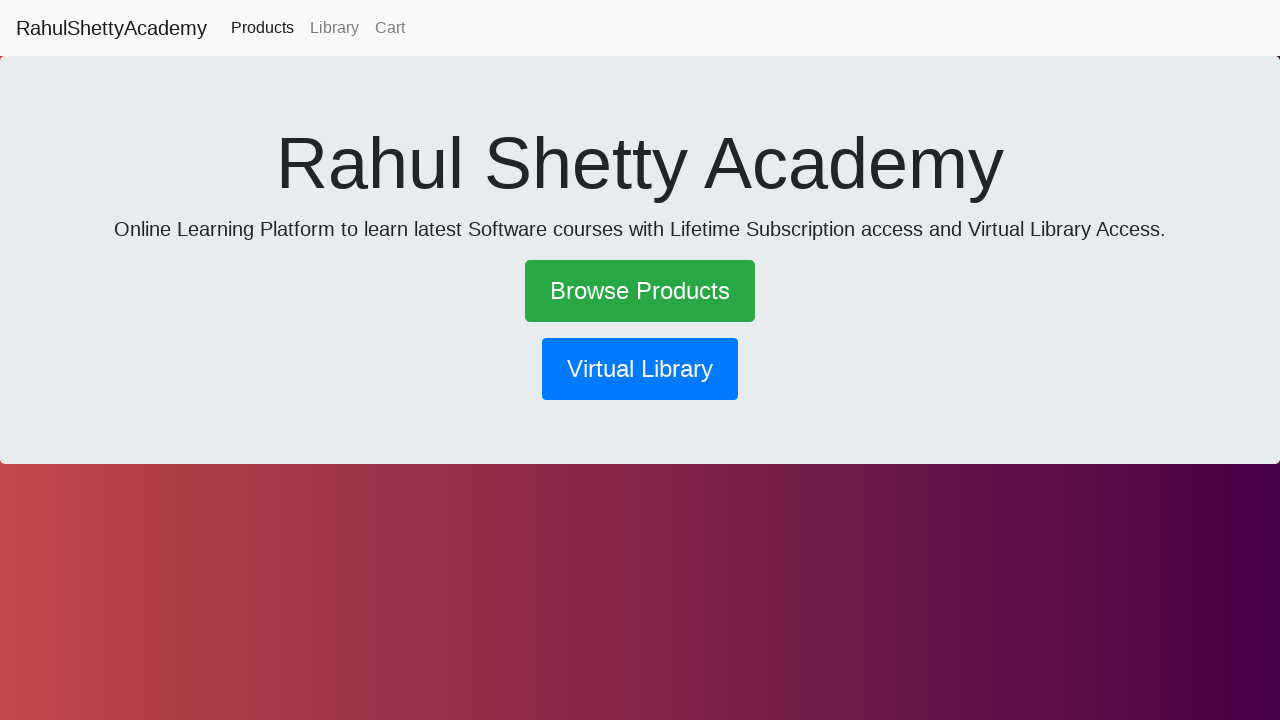

Clicked Browse Products link at (640, 291) on text=Browse Products
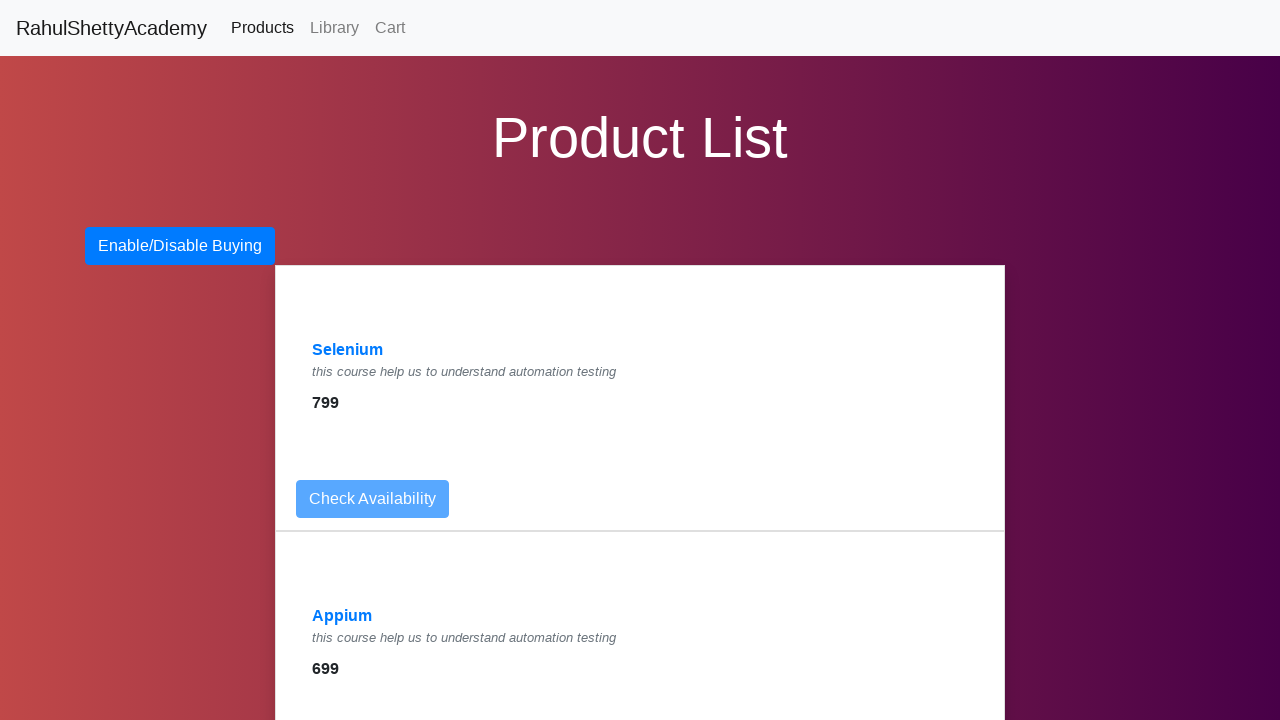

Clicked Selenium product at (348, 350) on text=Selenium
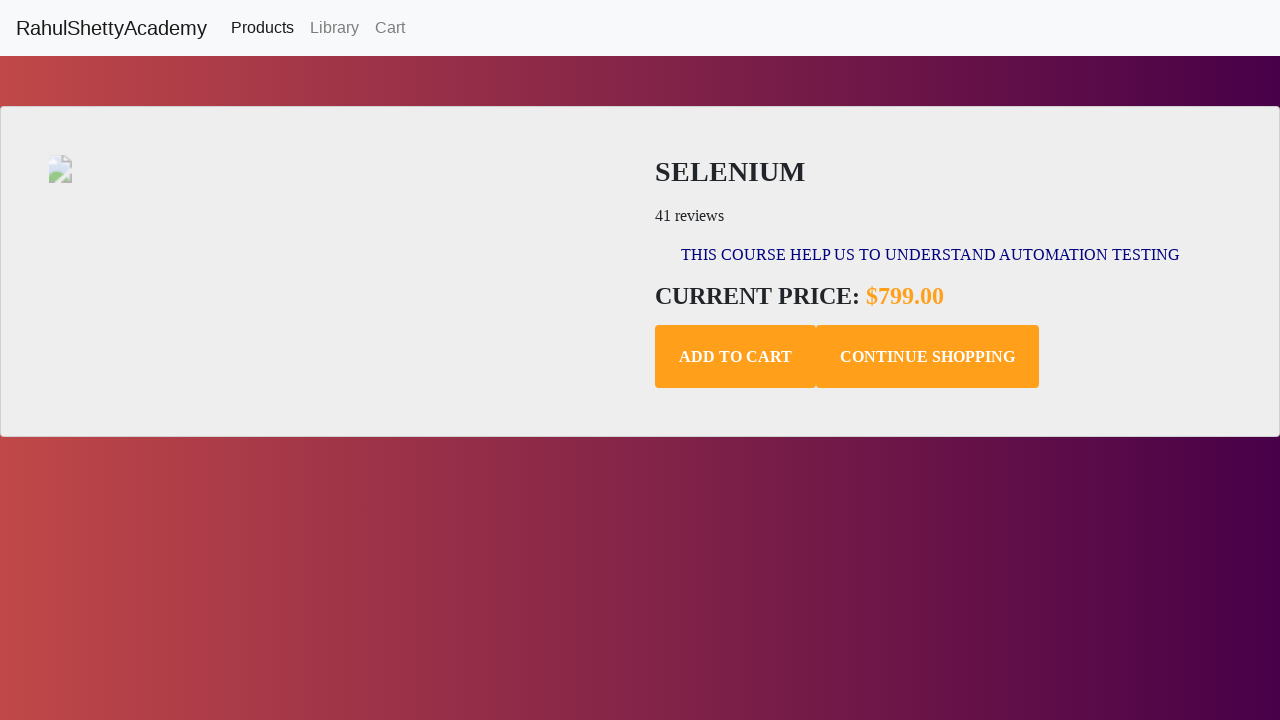

Clicked Add to Cart button at (736, 357) on .add-to-cart
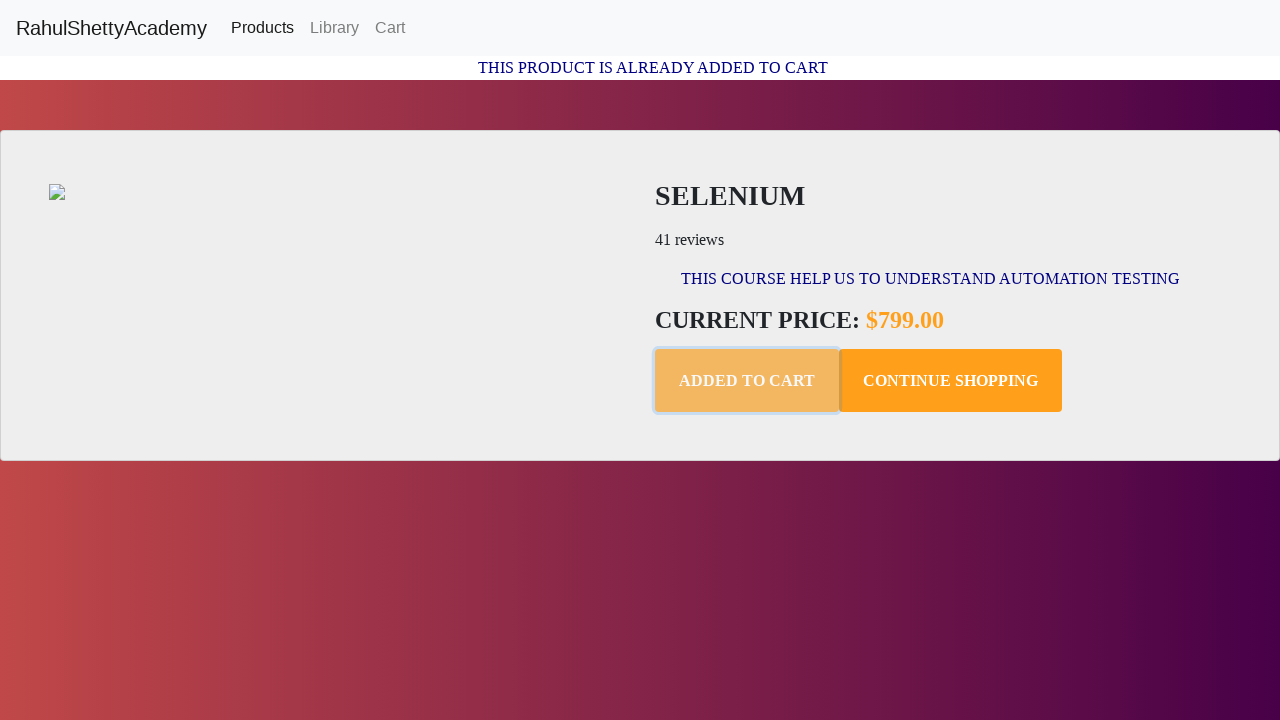

Cart confirmation message appeared
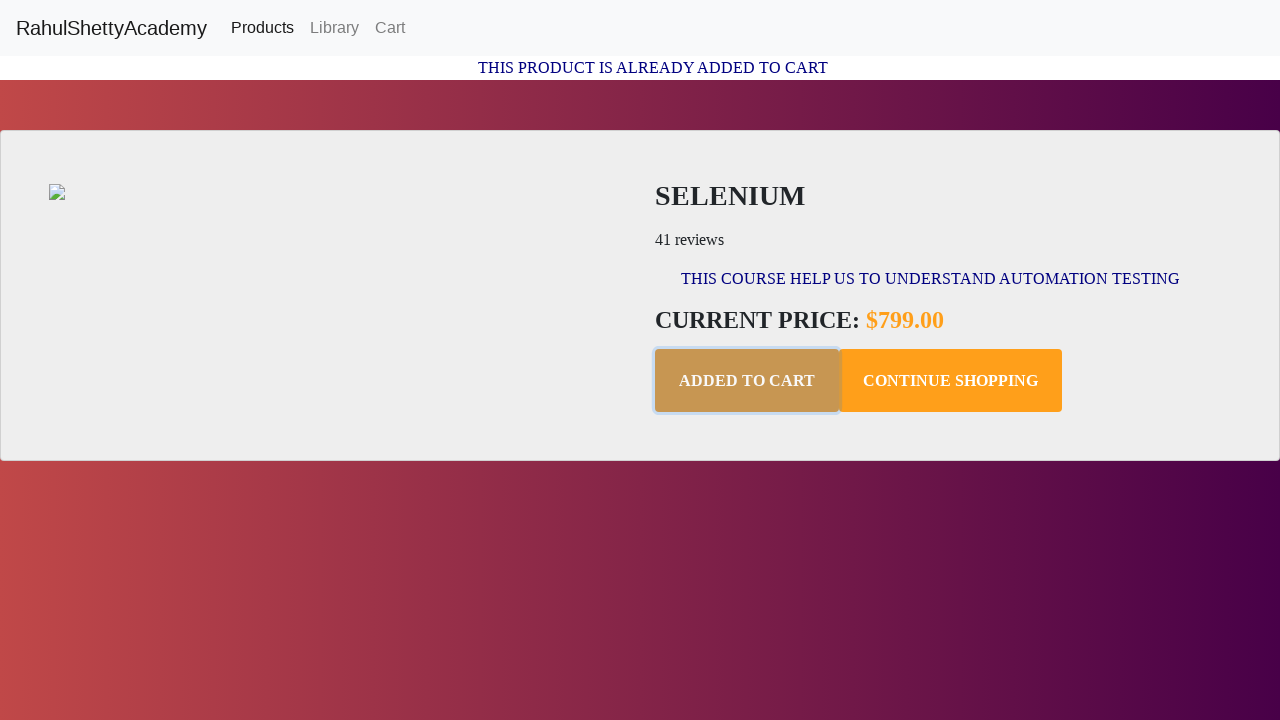

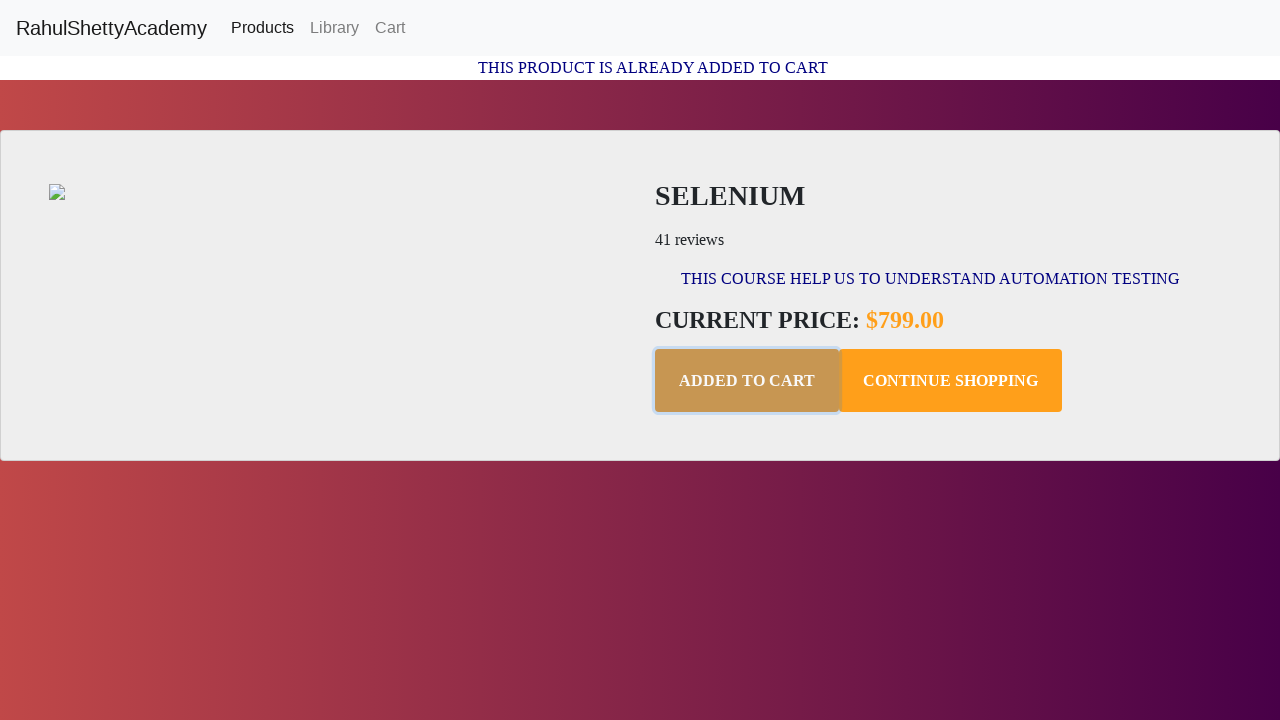